Tests browser navigation by navigating to another site, going back, forward, and refreshing the page

Starting URL: https://www.tesla.com/

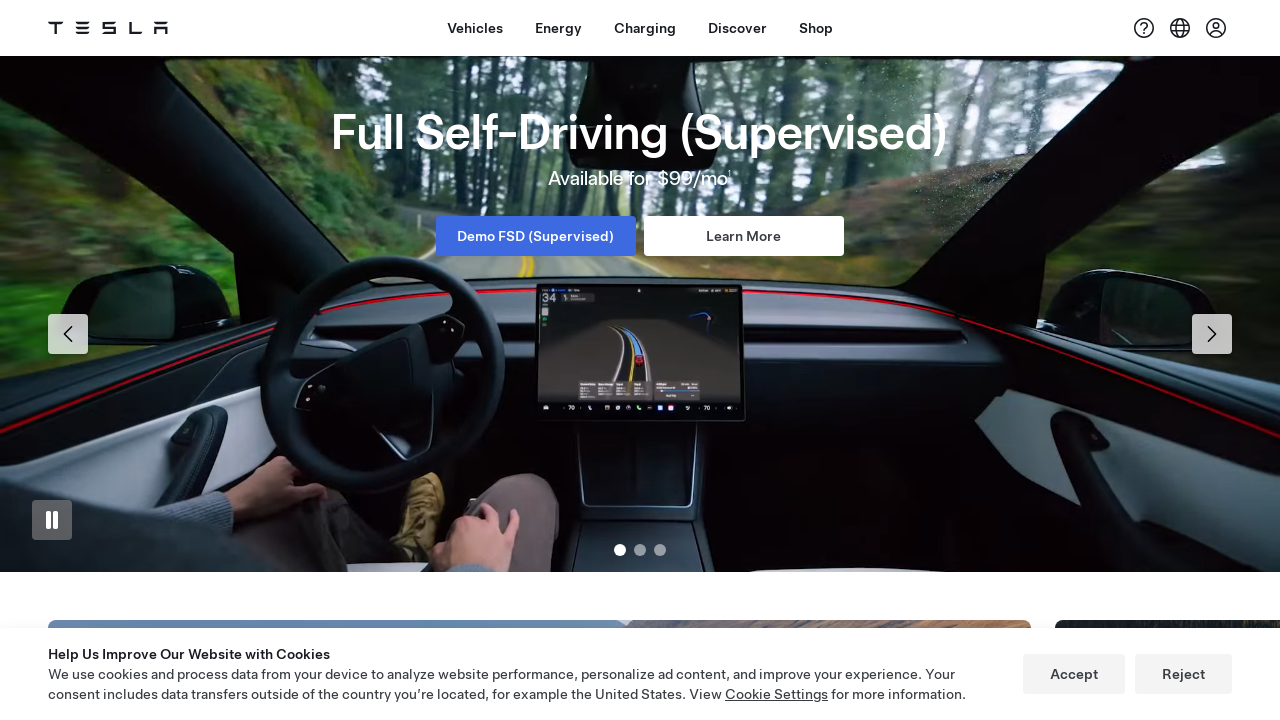

Navigated to https://duotech.talentlms.com/
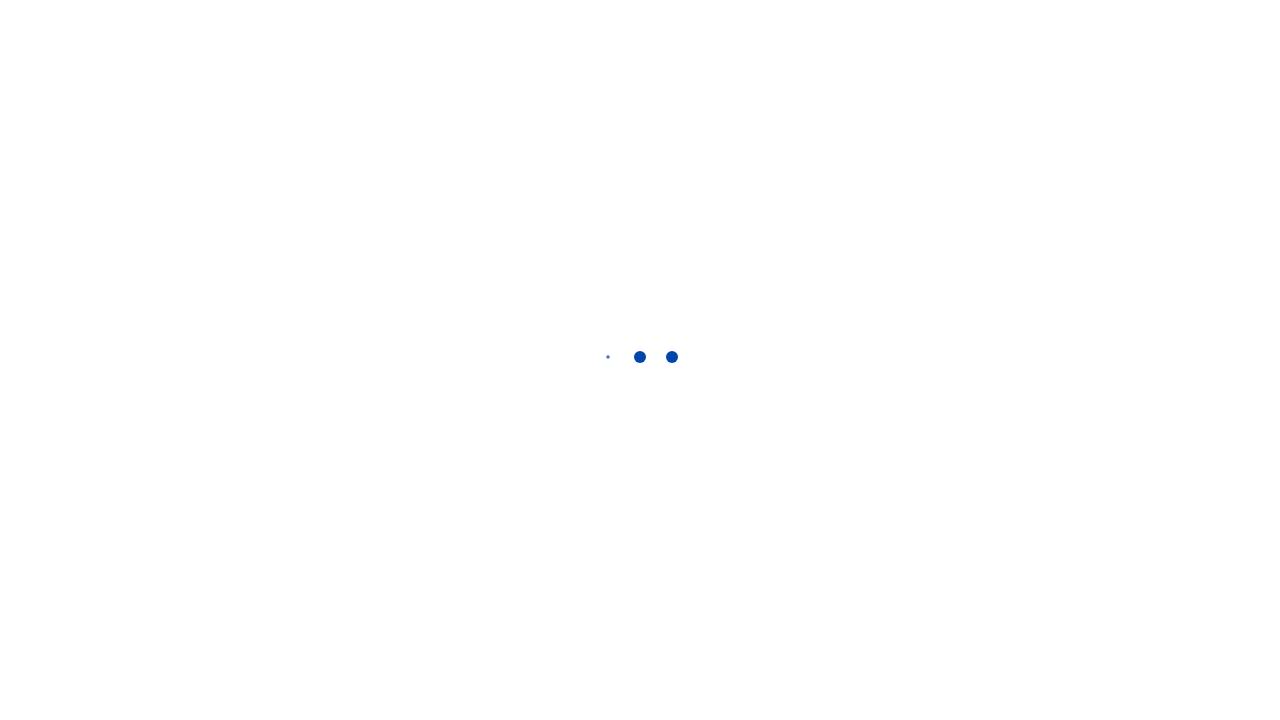

Navigated back to Tesla homepage
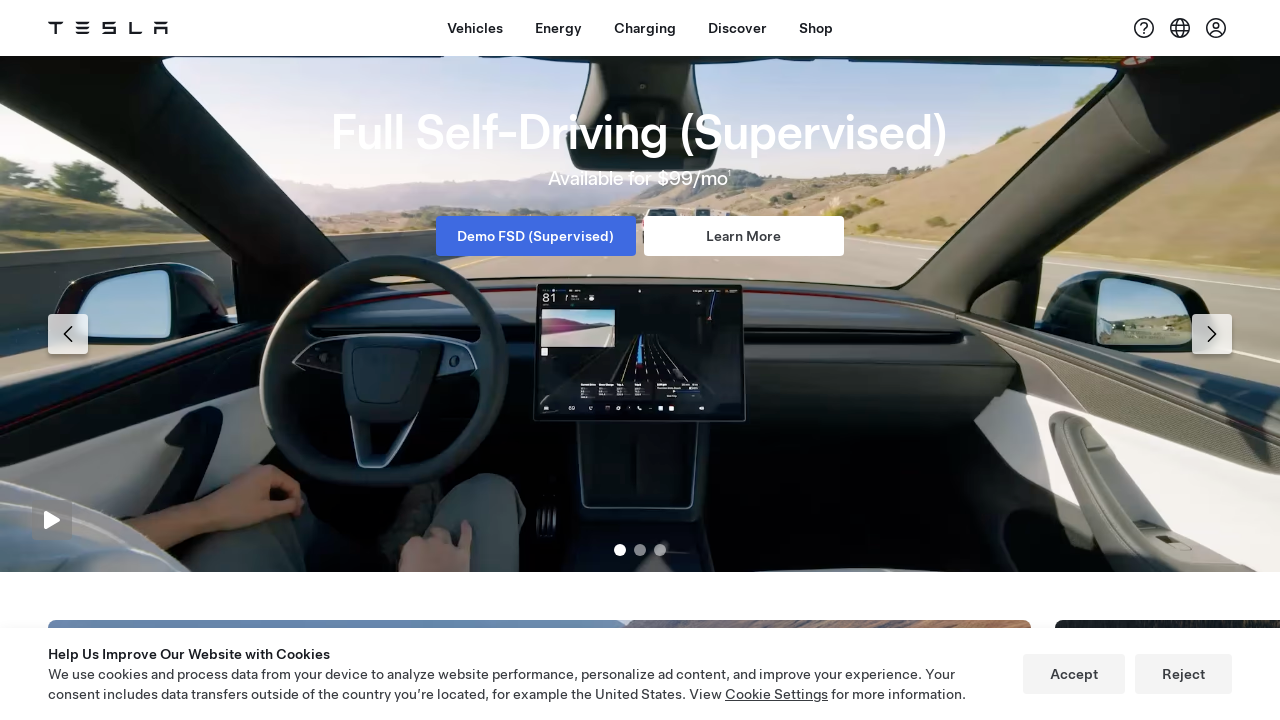

Navigated forward to https://duotech.talentlms.com/
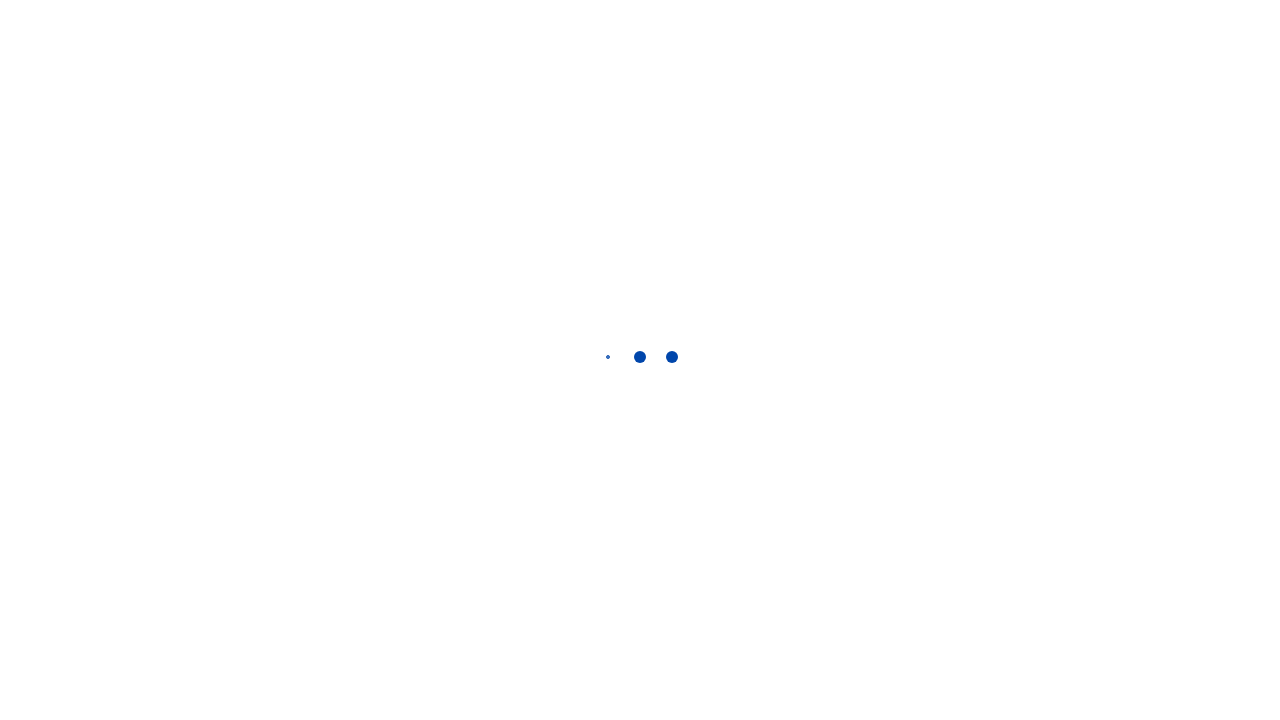

Refreshed the current page
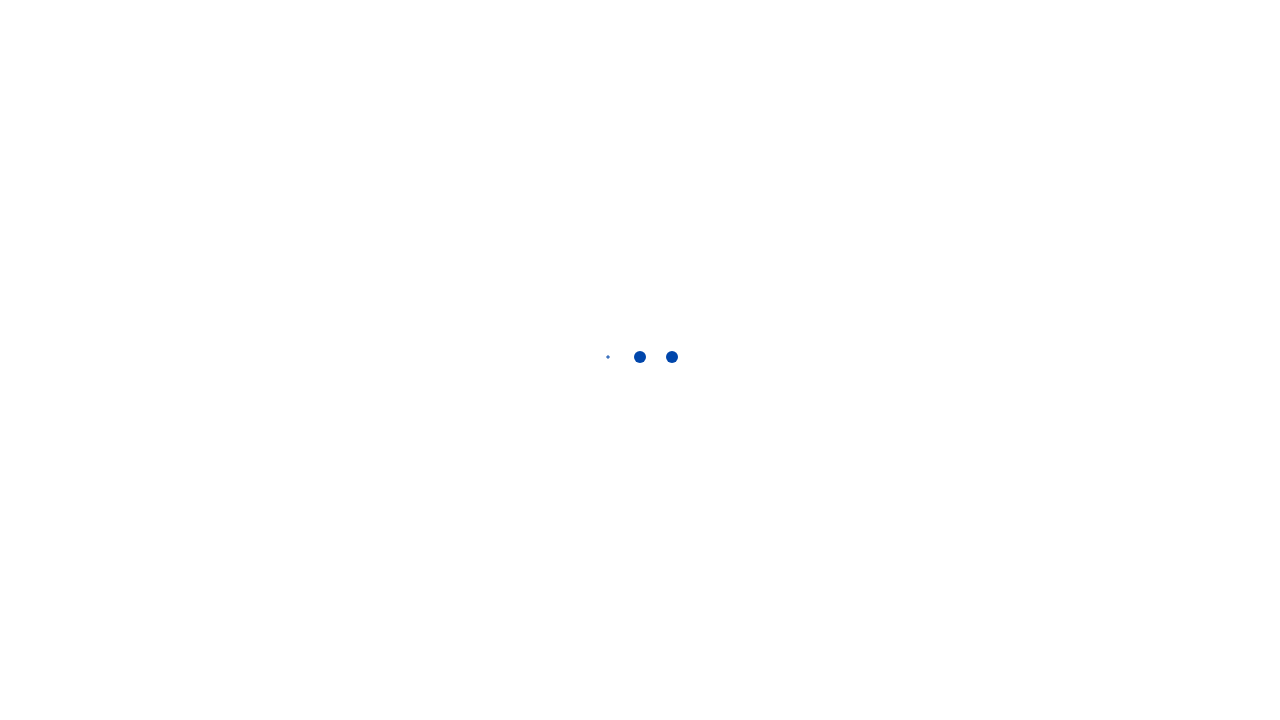

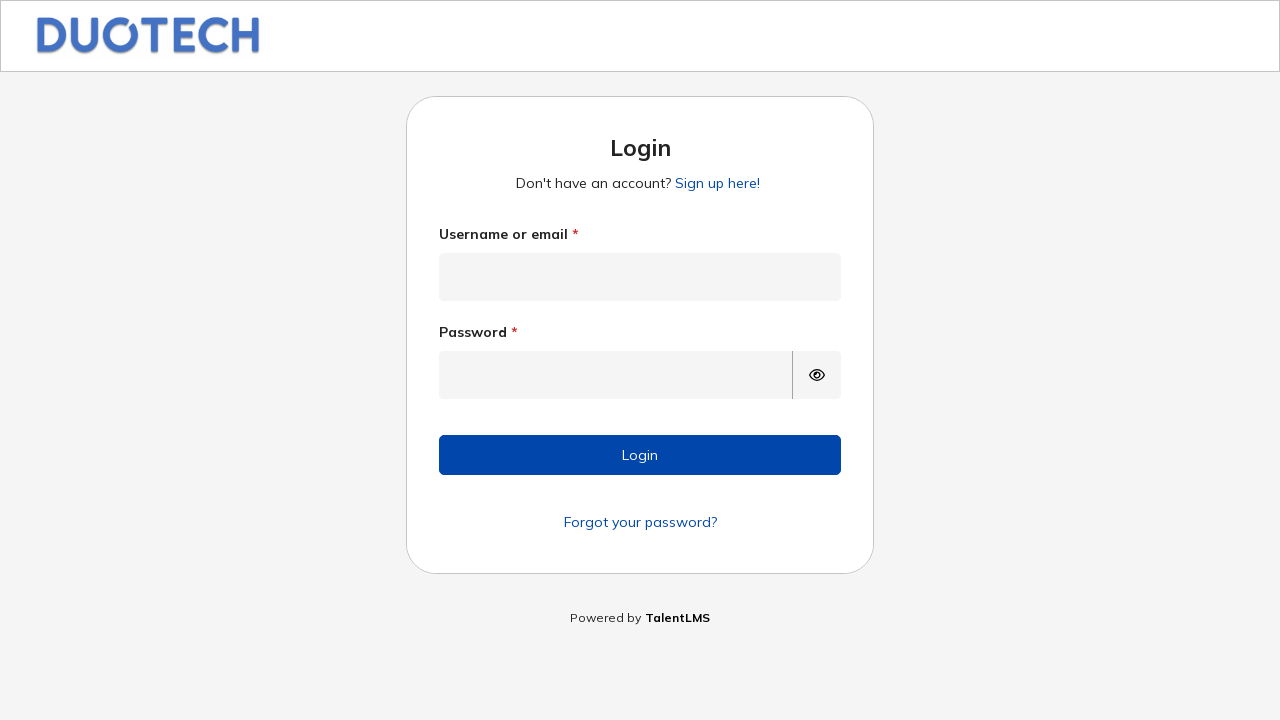